Navigates to a page with HTML elements, searches for a specific text in table rows, and identifies the corresponding salary value in the third column

Starting URL: https://www.ultimateqa.com/simple-html-elements-for-automation/

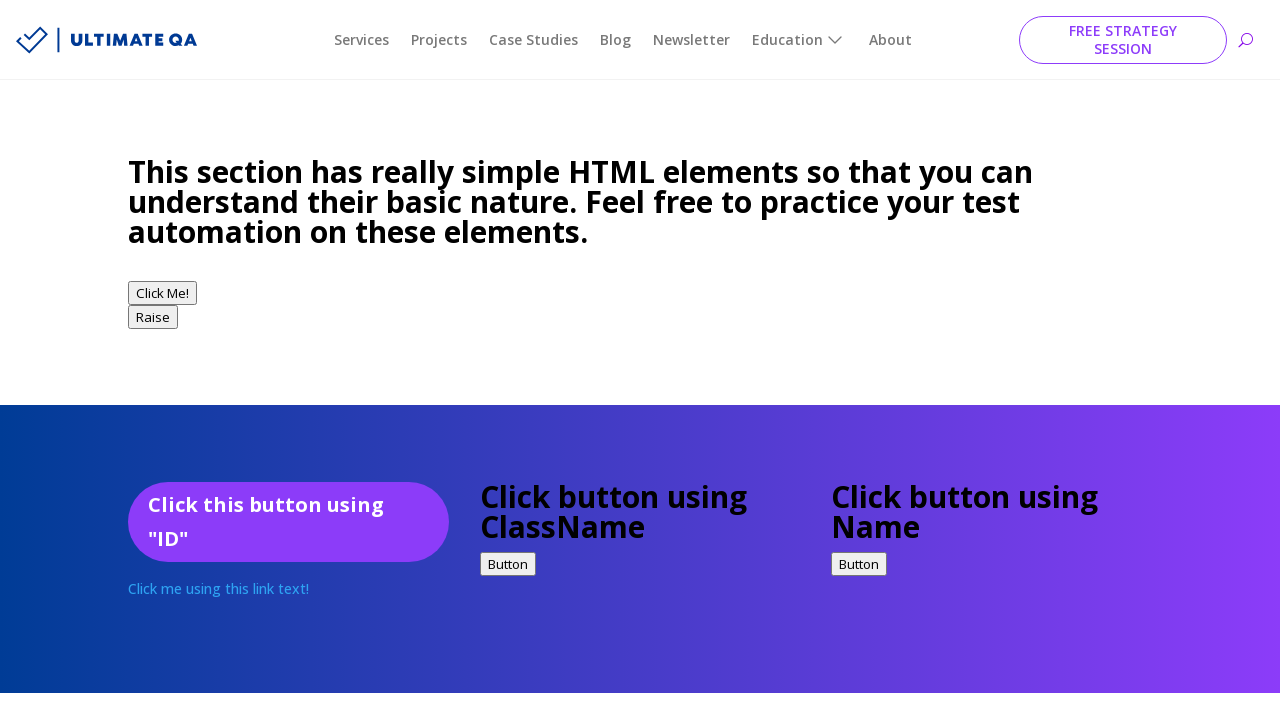

Waited 4 seconds for page to load
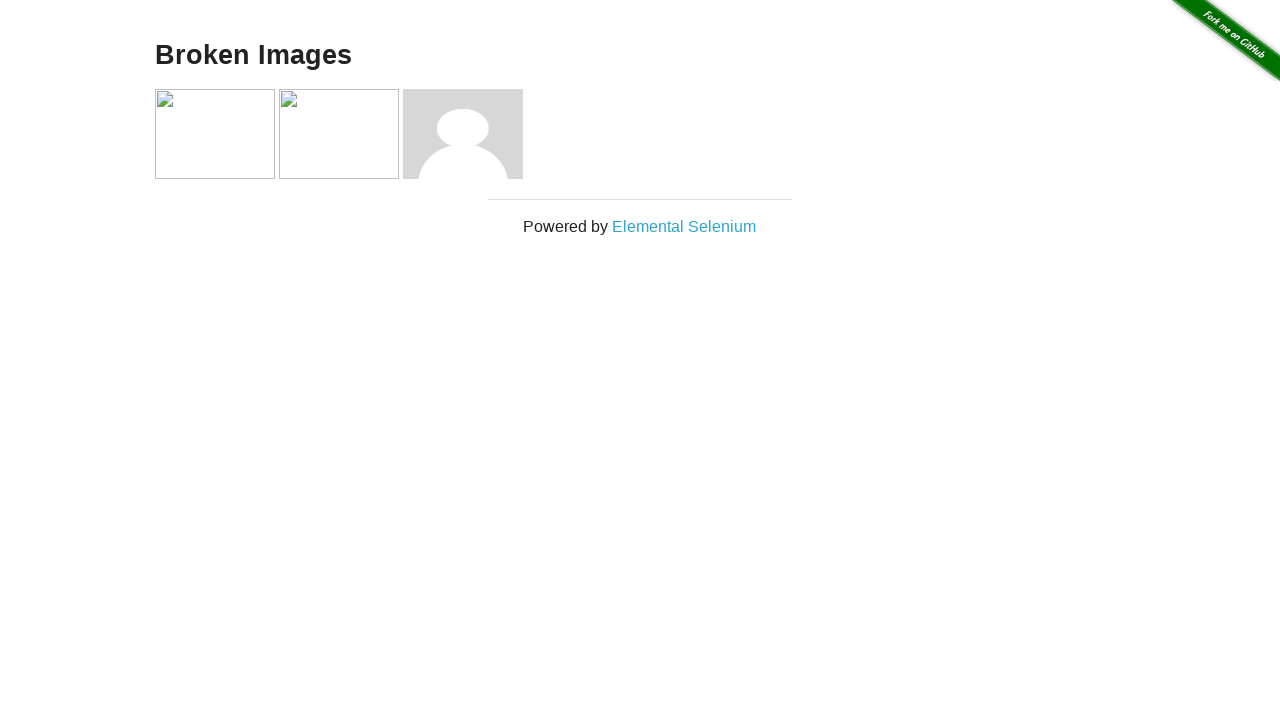

Example container with images loaded
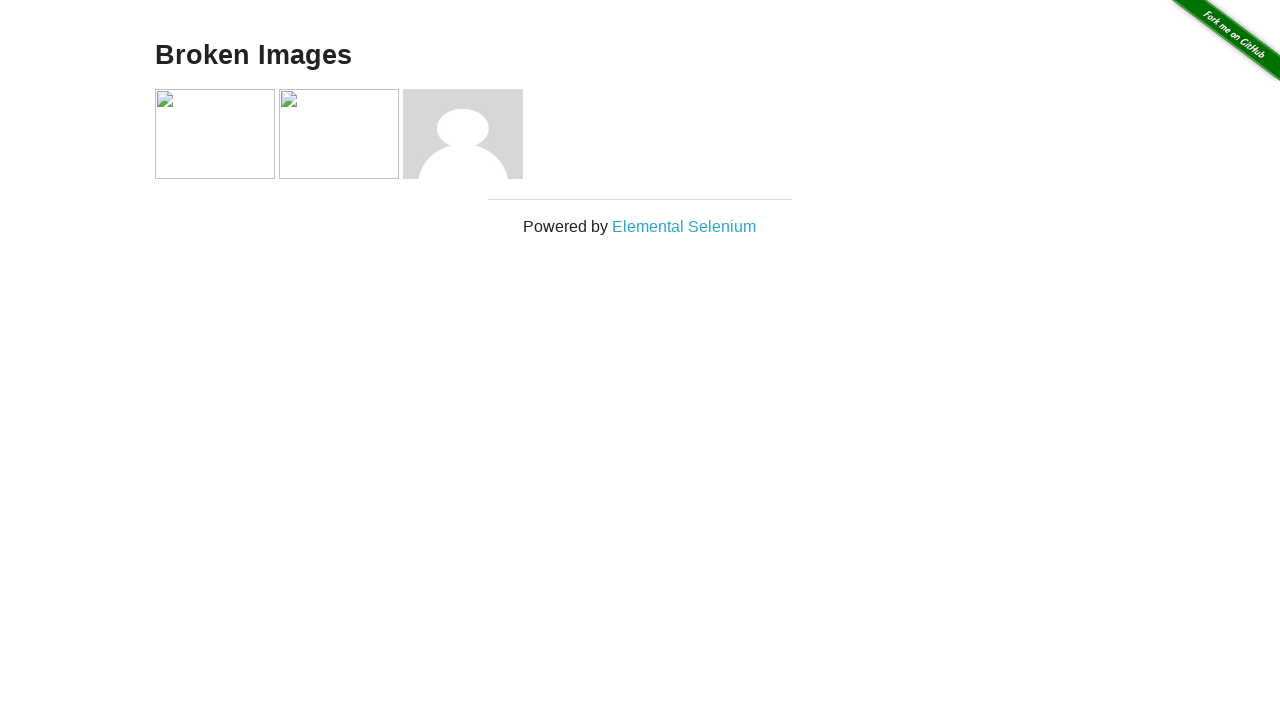

Located the images container element
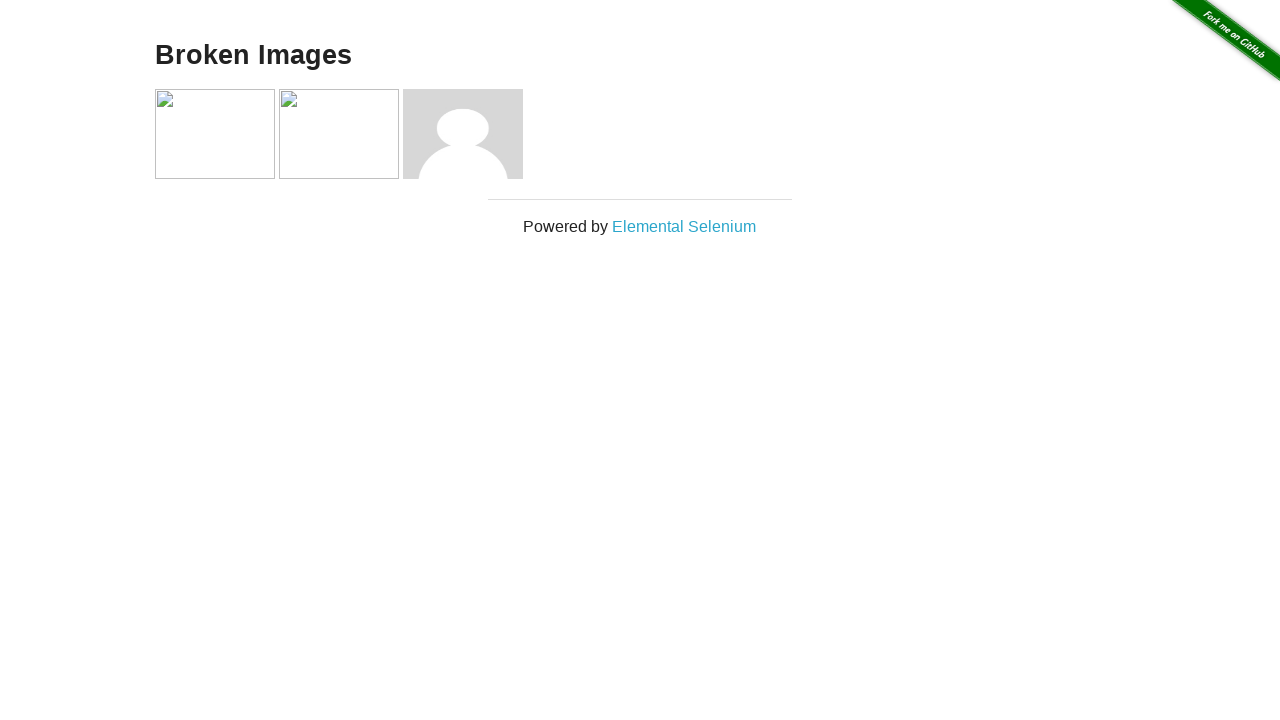

Located all image elements within the container
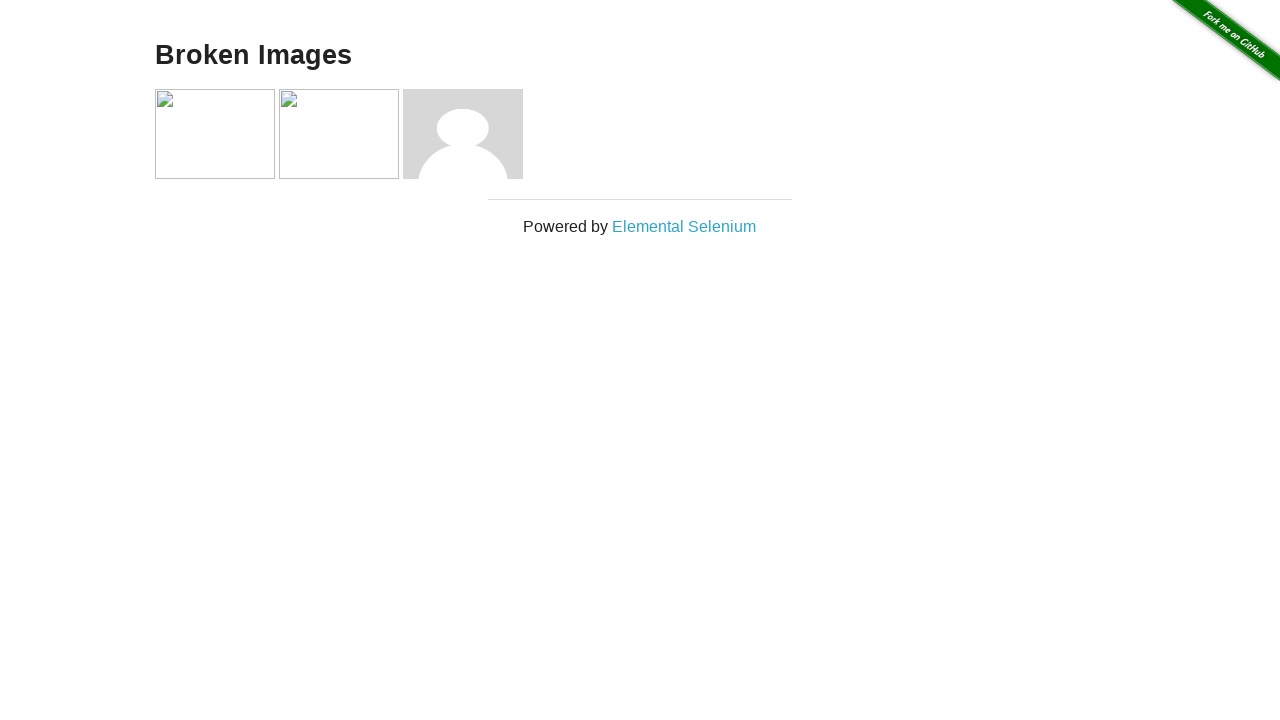

Found 3 image elements on the page
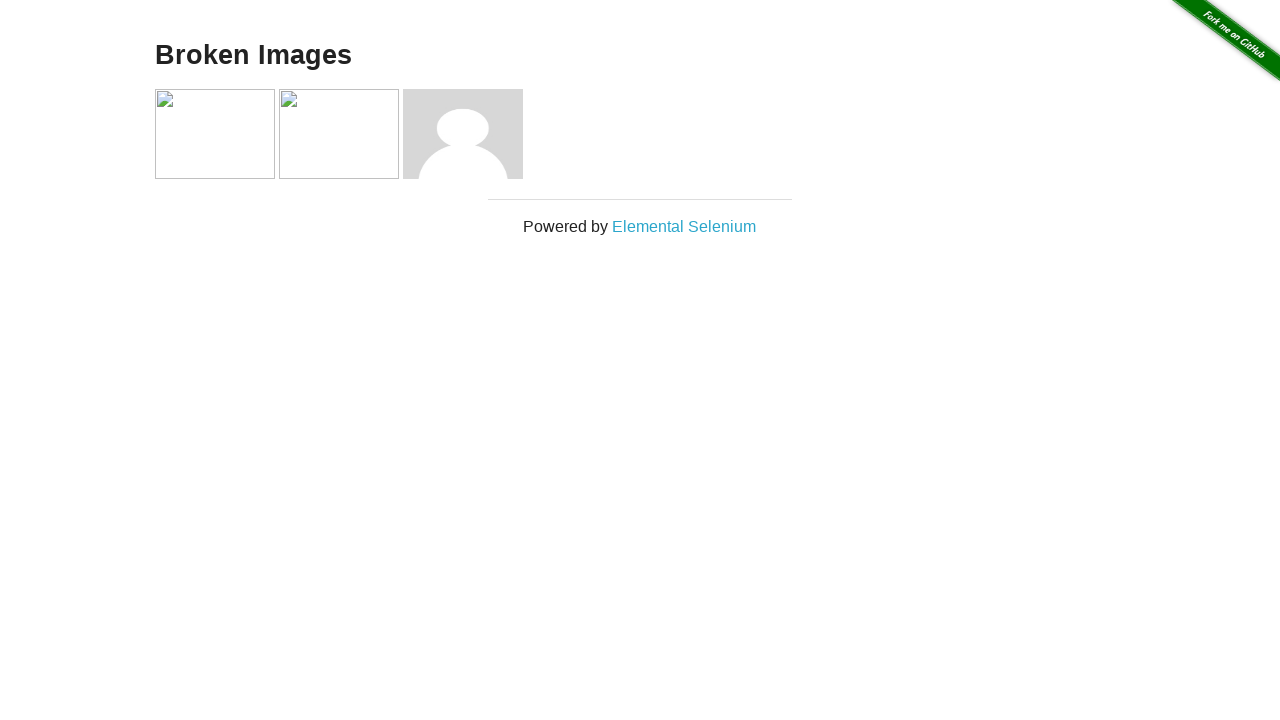

Assertion passed: Images are present on the broken images page
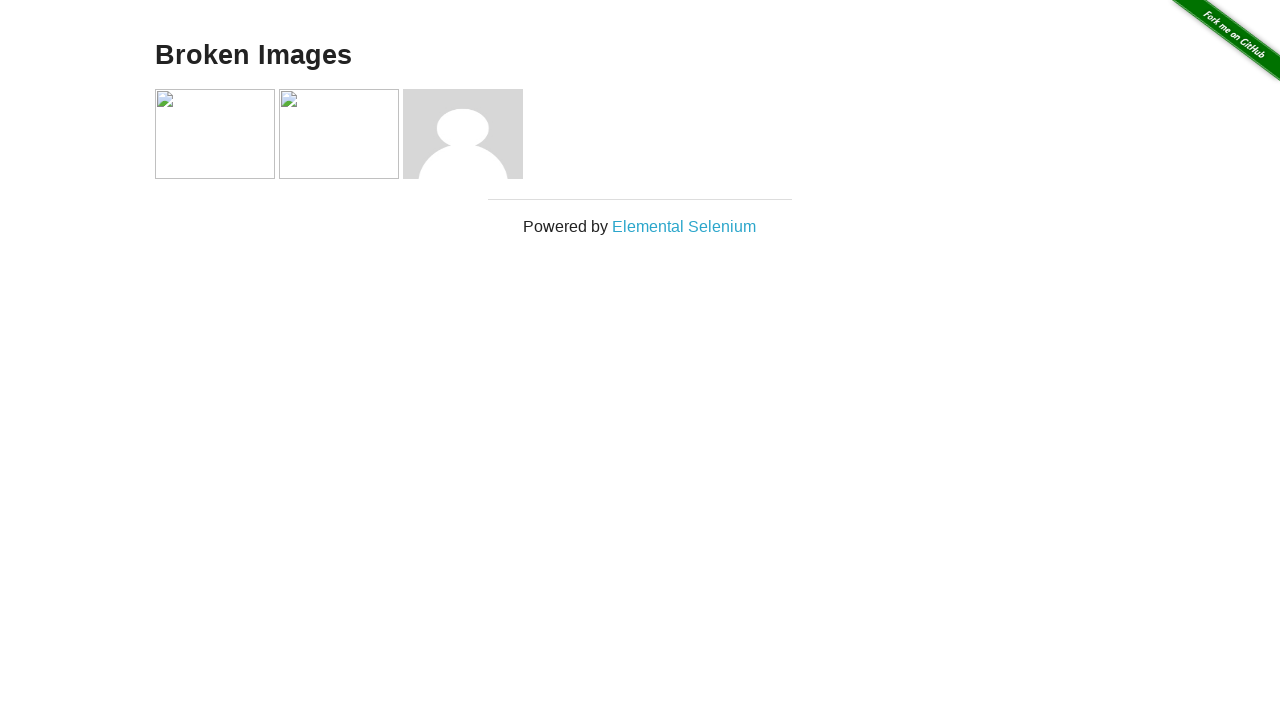

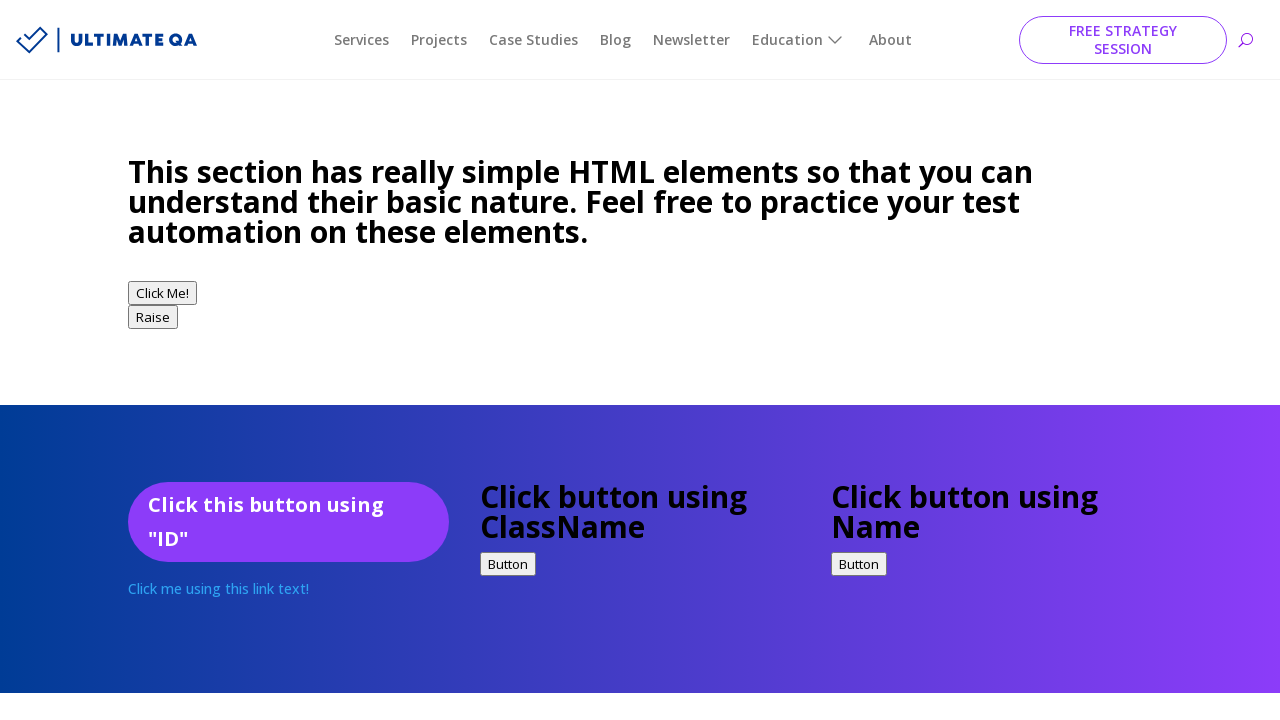